Tests checkbox functionality on a demo UI testing site by navigating to the checkbox section and interacting with checkbox elements

Starting URL: https://demoapps.qspiders.com/ui/

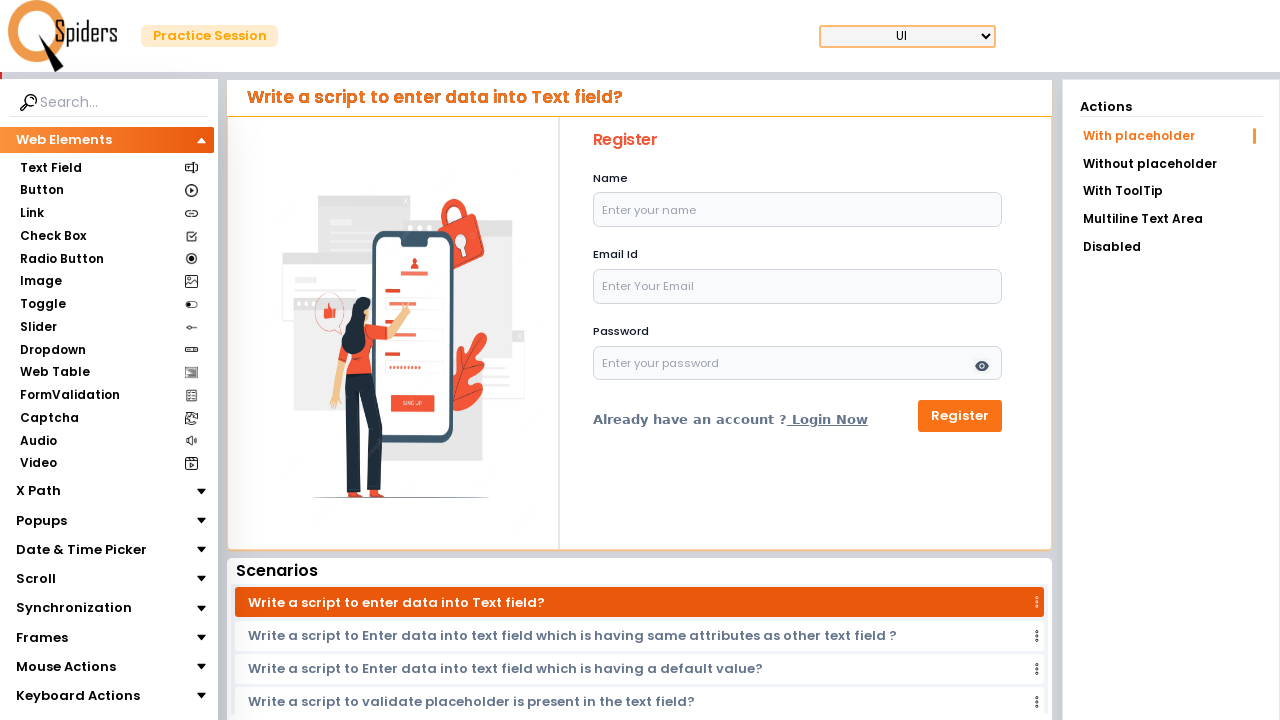

Clicked on the checkbox section (7th item in the list) at (106, 304) on xpath=//ul[contains(@class,'pt')]/div[1]//li[7]
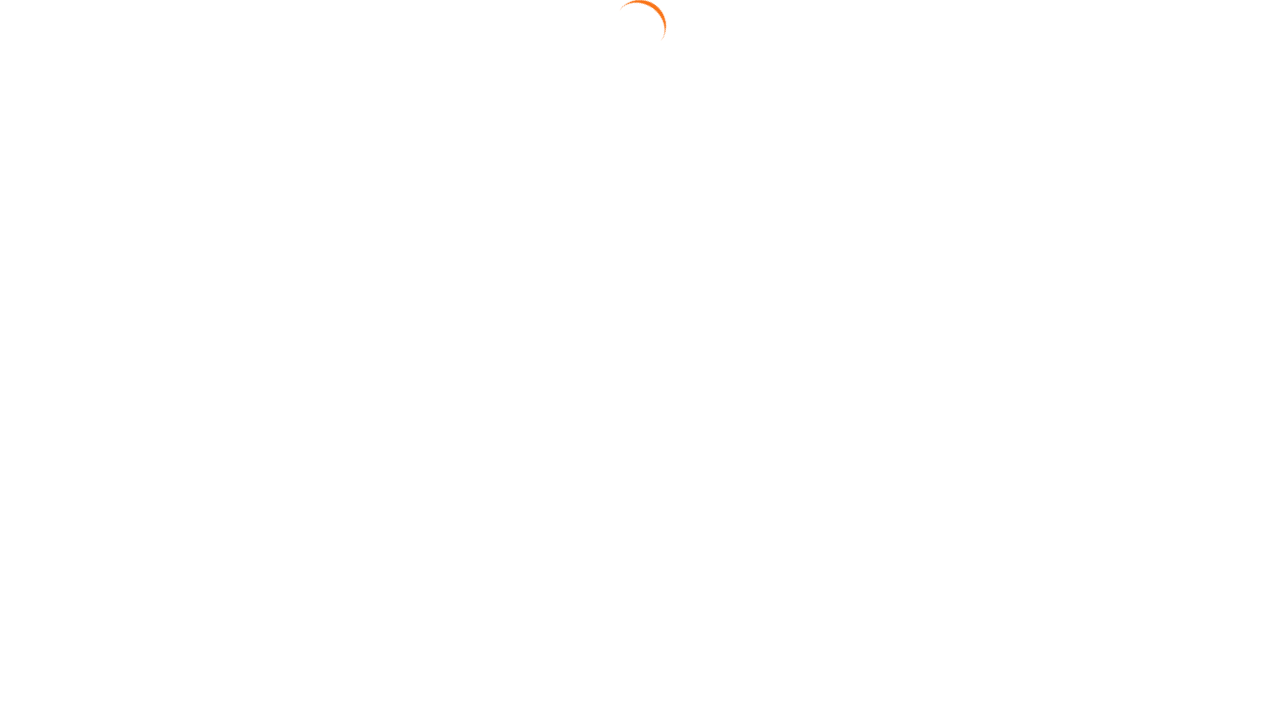

Clicked on the checkbox section again to interact with checkbox elements at (106, 244) on xpath=//ul[contains(@class,'pt')]/div[1]//li[7]
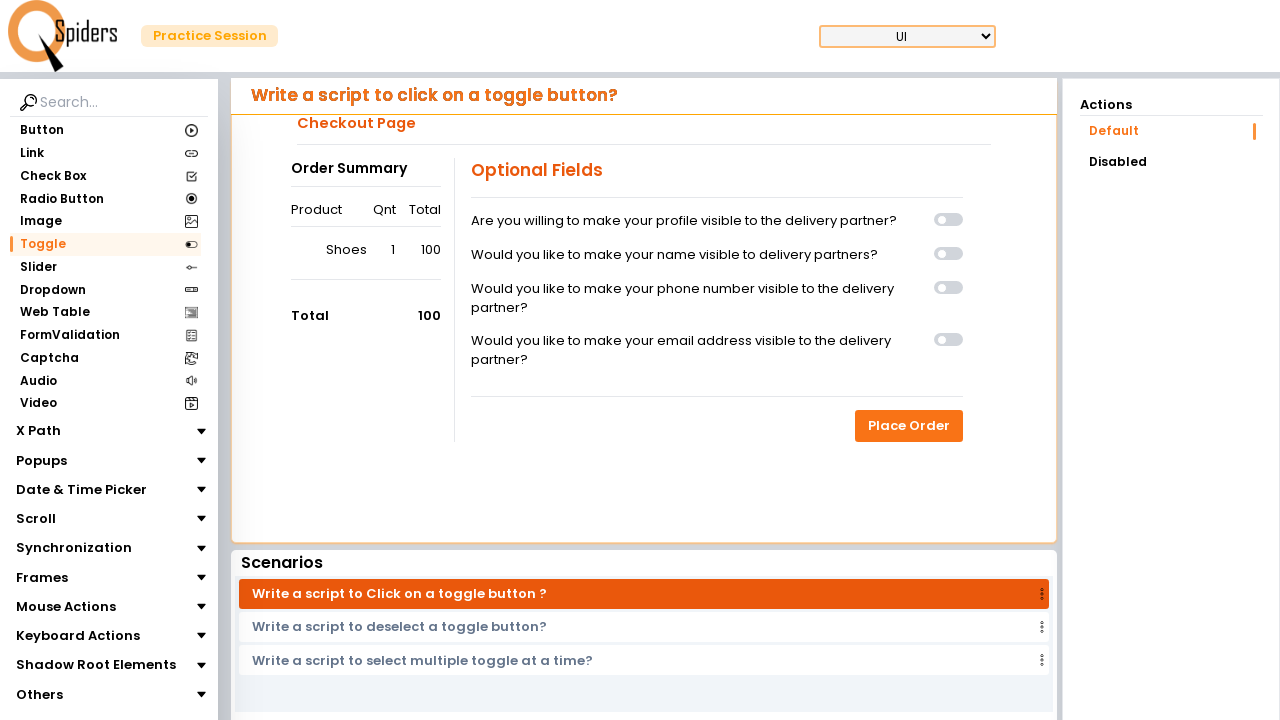

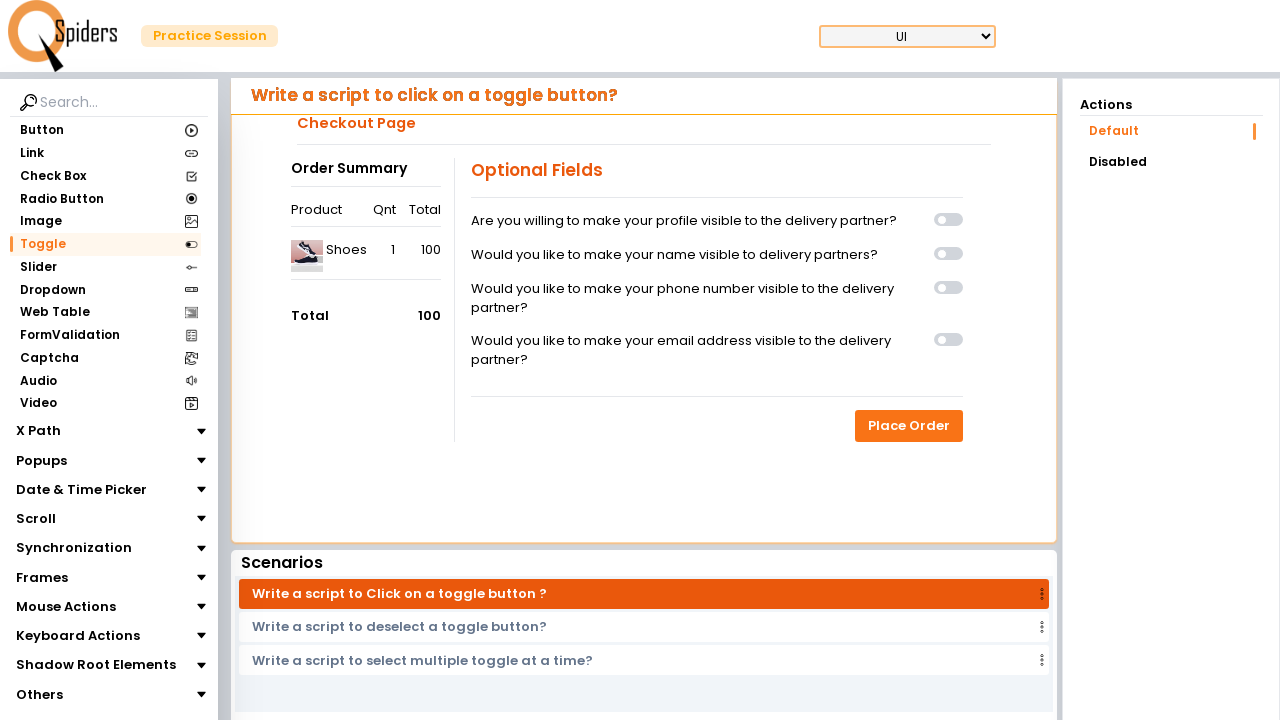